Tests keyboard key press detection by sending various keyboard keys (BACKSPACE, ESCAPE, SHIFT) and verifying the result text updates

Starting URL: https://the-internet.herokuapp.com/key_presses

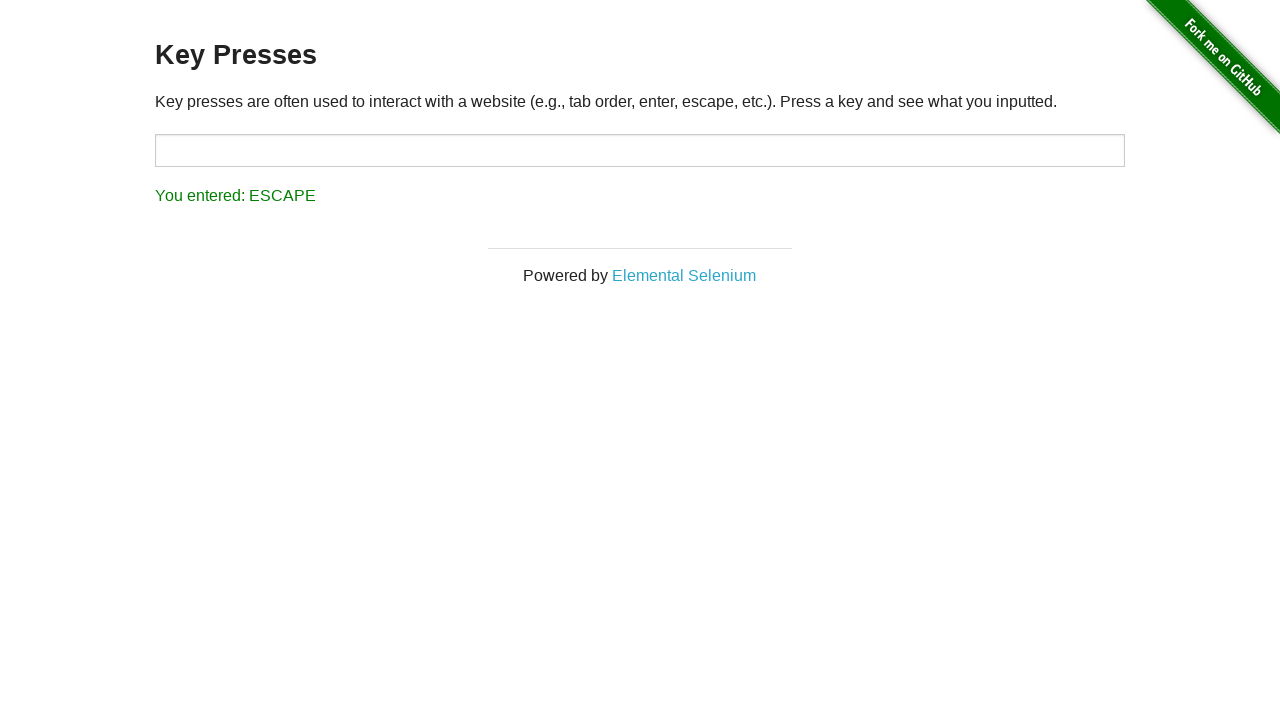

Navigated to key presses test page
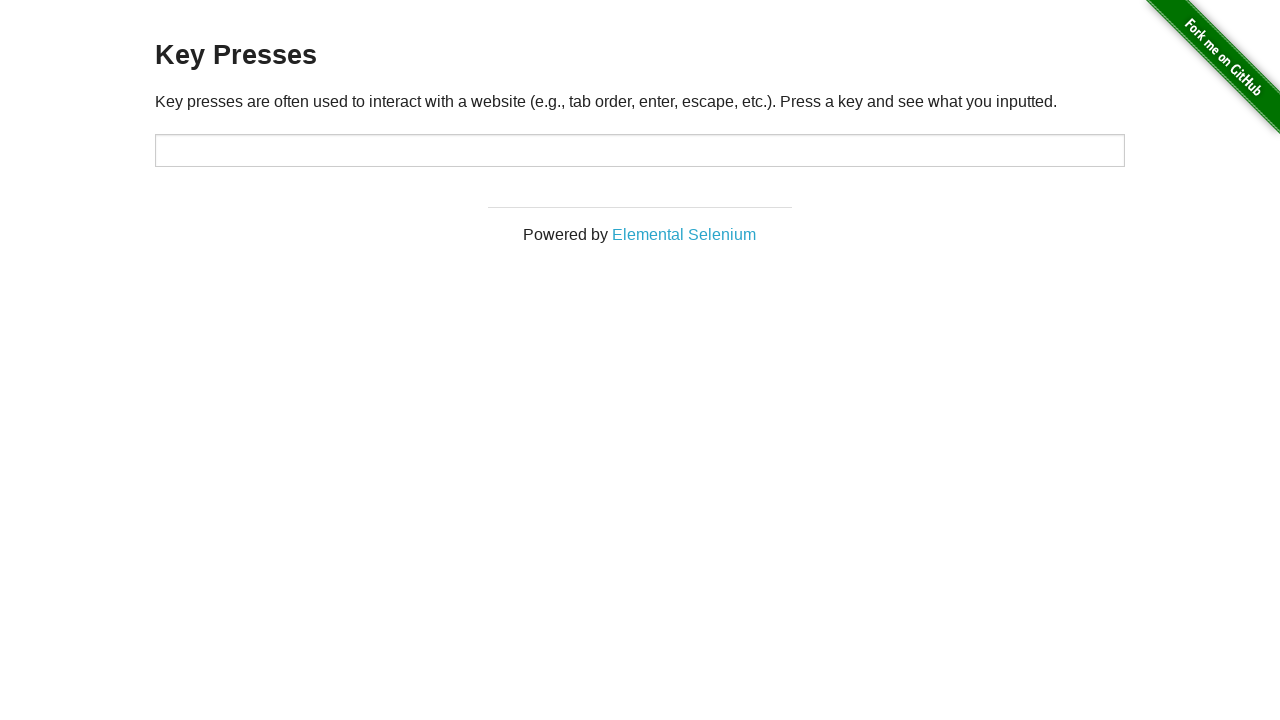

Pressed BACKSPACE key
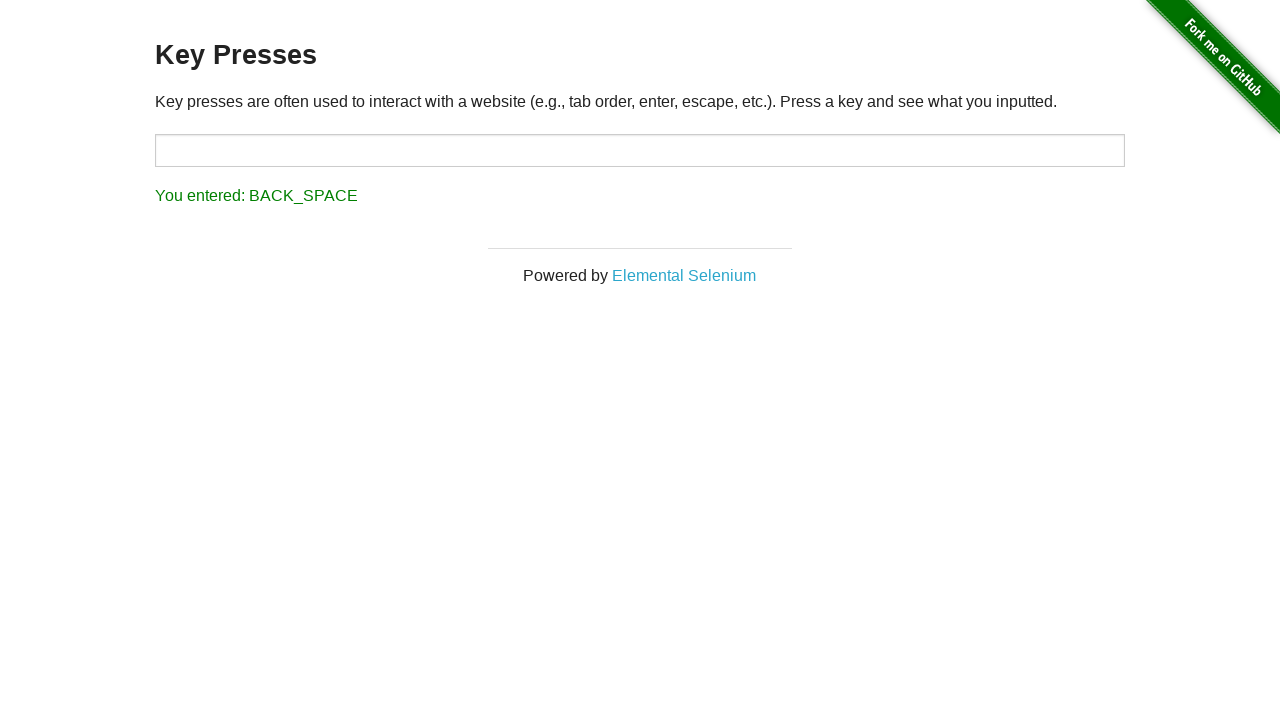

Retrieved result text after BACKSPACE: You entered: BACK_SPACE
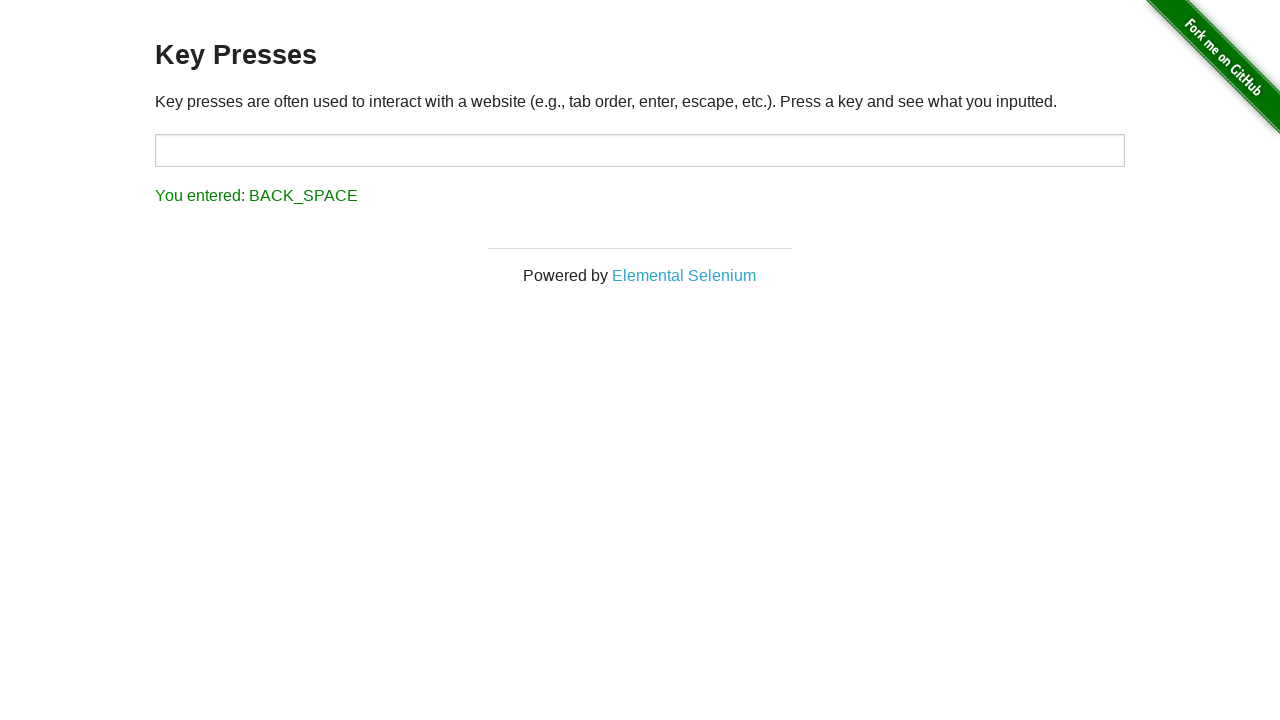

Pressed ESCAPE key
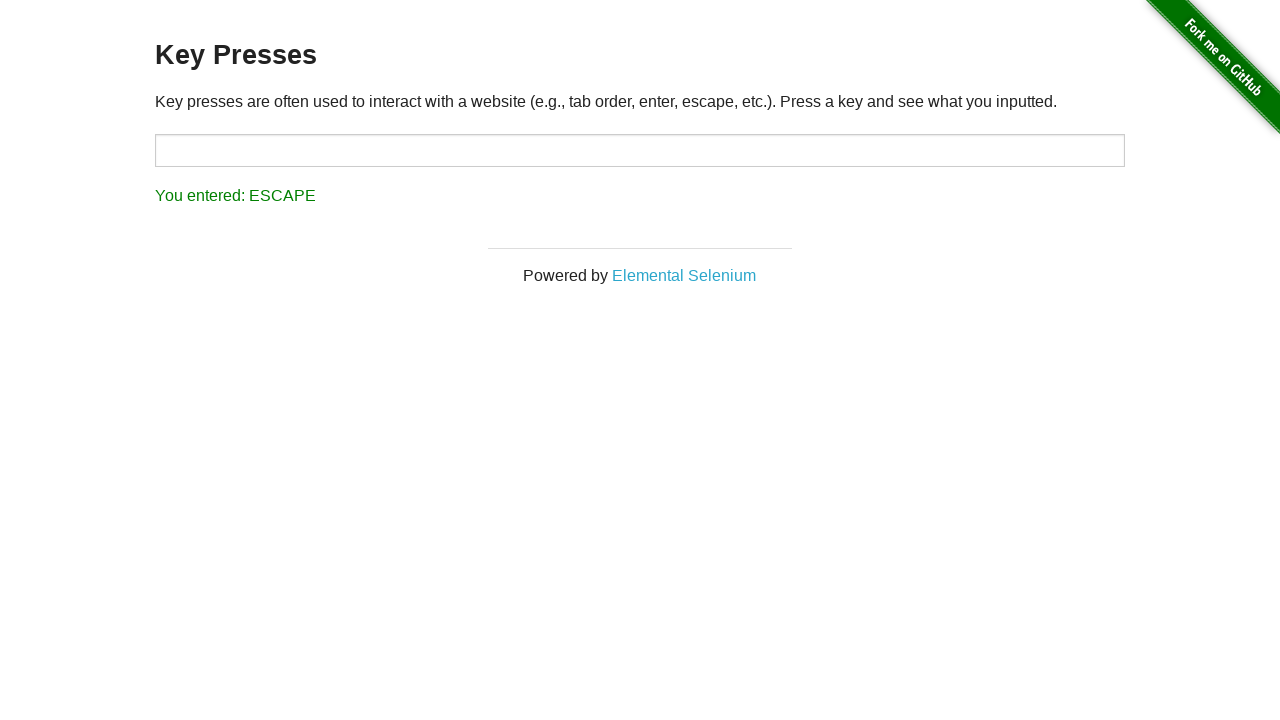

Retrieved result text after ESCAPE: You entered: ESCAPE
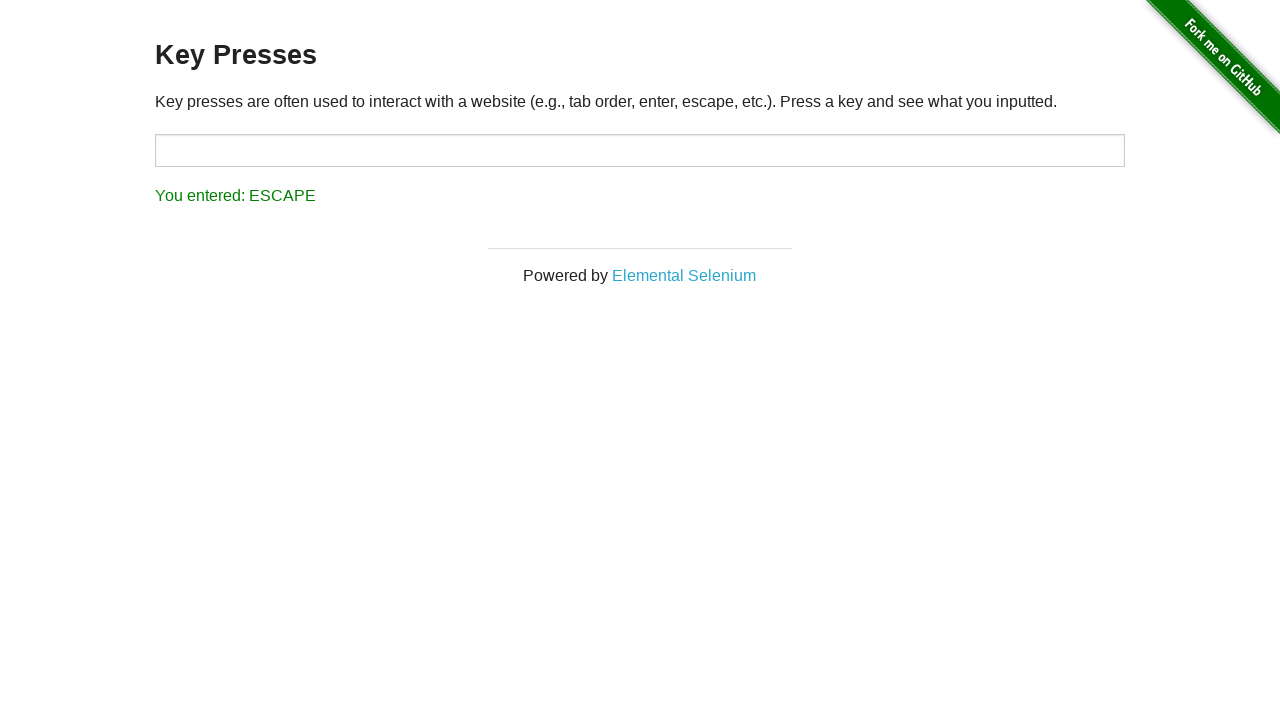

Pressed SHIFT key
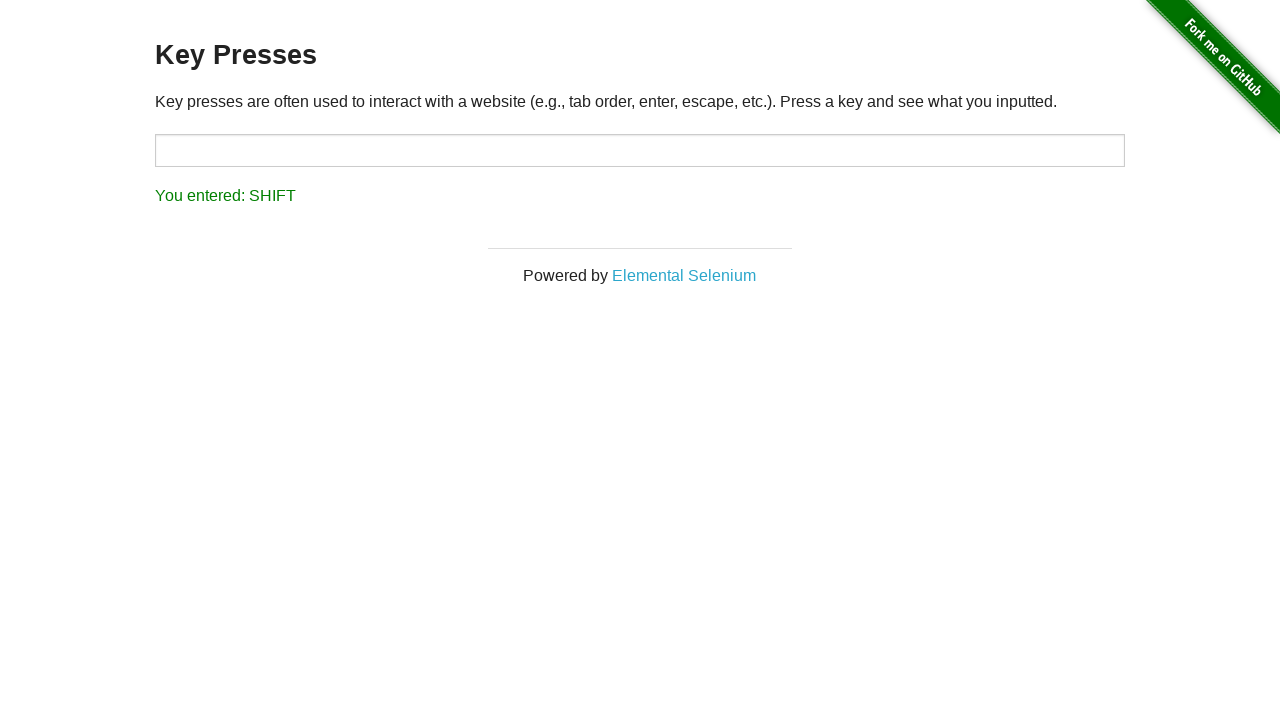

Retrieved result text after SHIFT: You entered: SHIFT
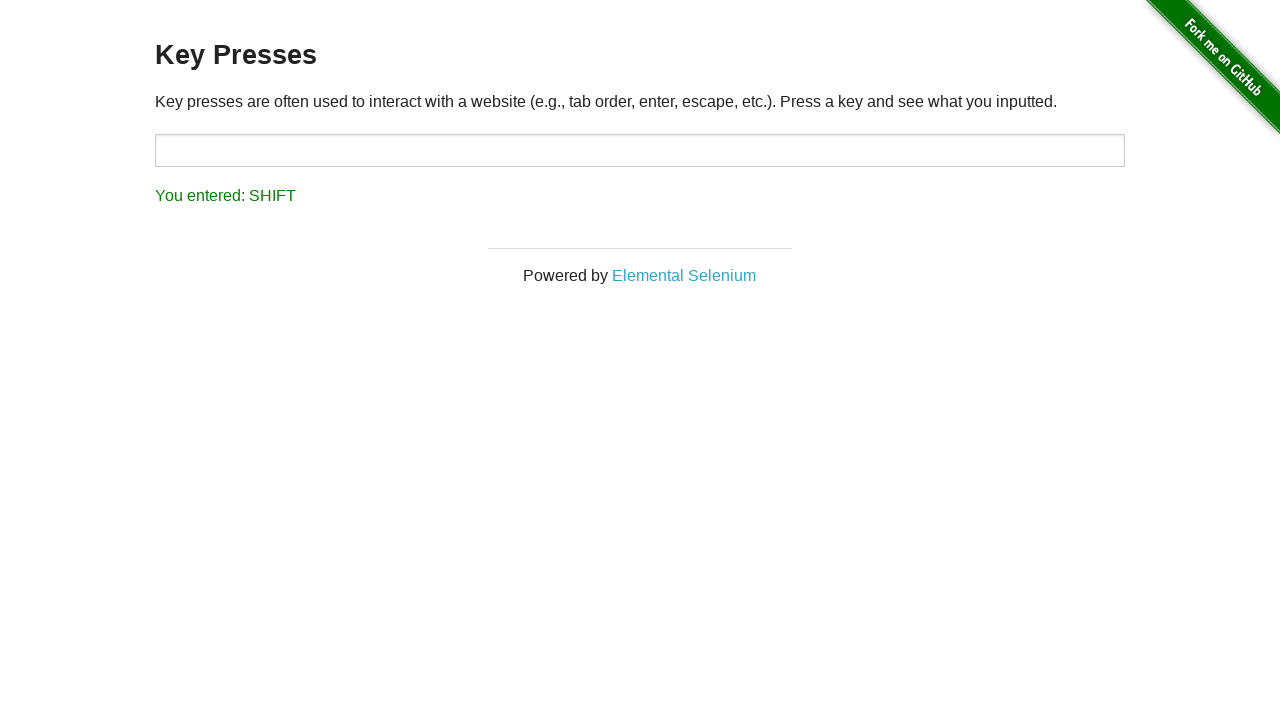

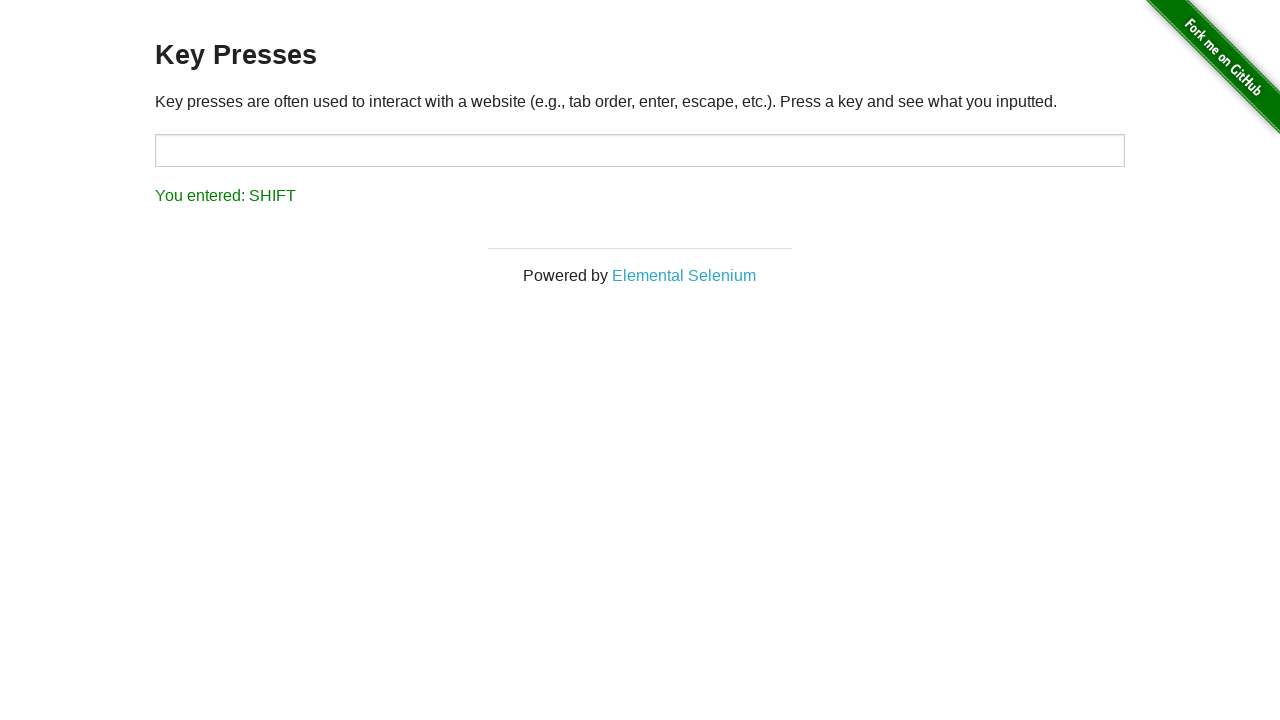